Tests navigation to the Laptops category on DemoBlaze e-commerce site and verifies that laptop products are displayed

Starting URL: https://www.demoblaze.com/

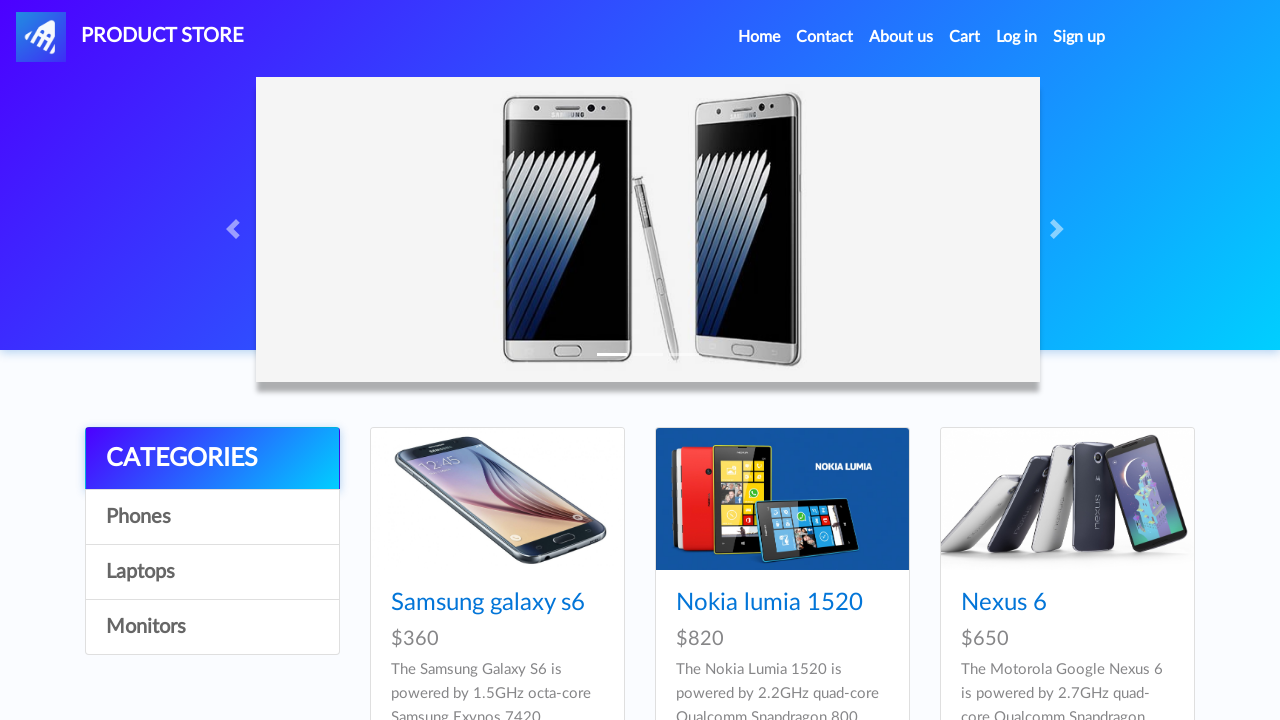

Clicked on Laptops category link at (212, 572) on a:text('Laptops')
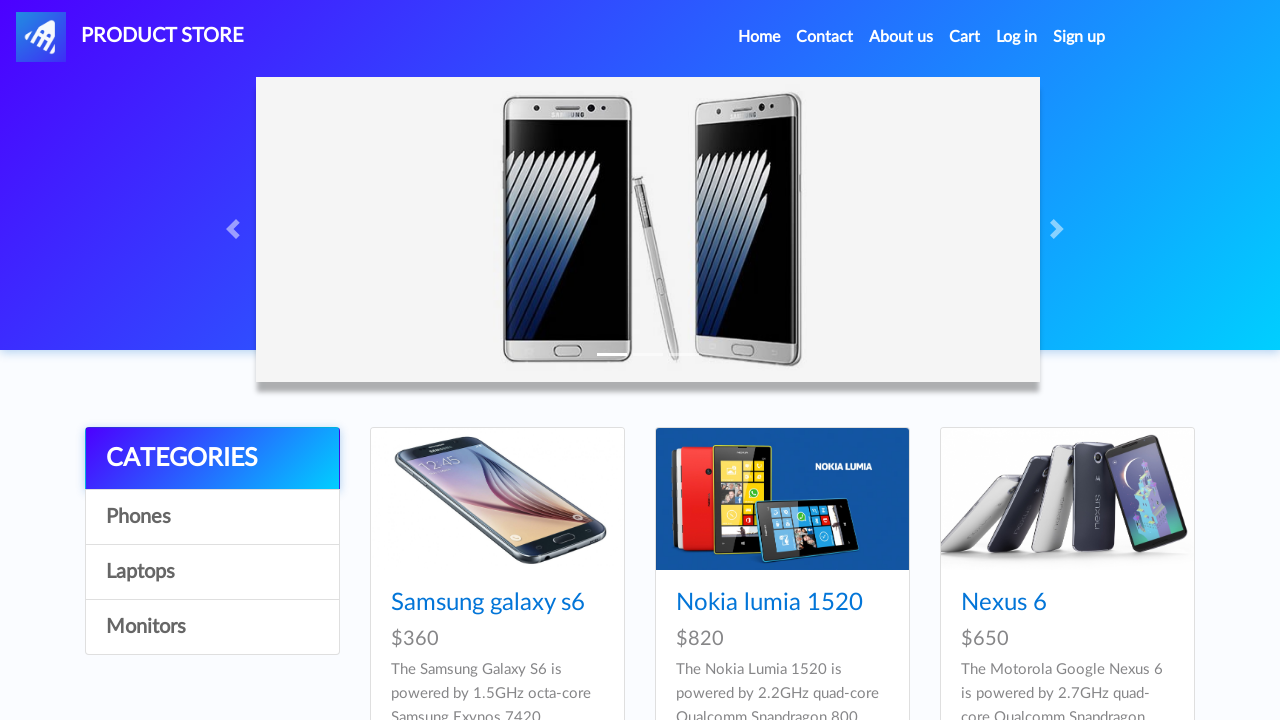

Waited 2 seconds for laptop products to load
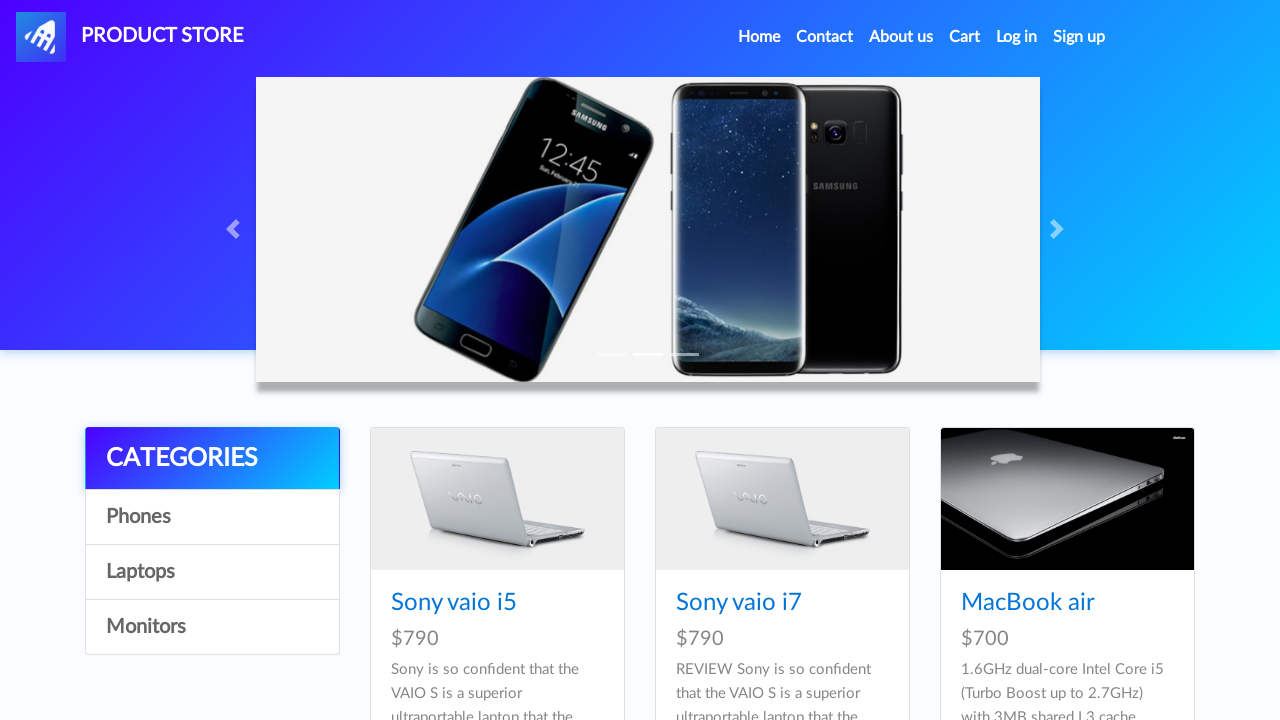

Verified laptop product items are visible on the page
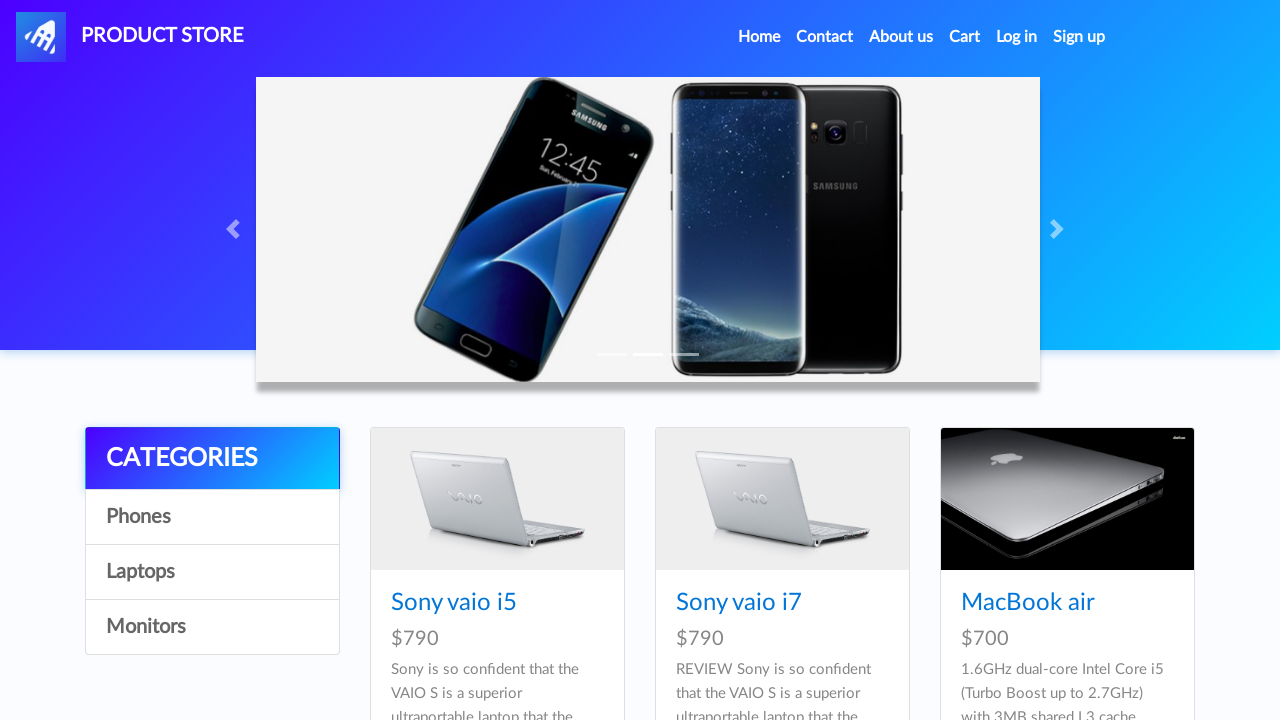

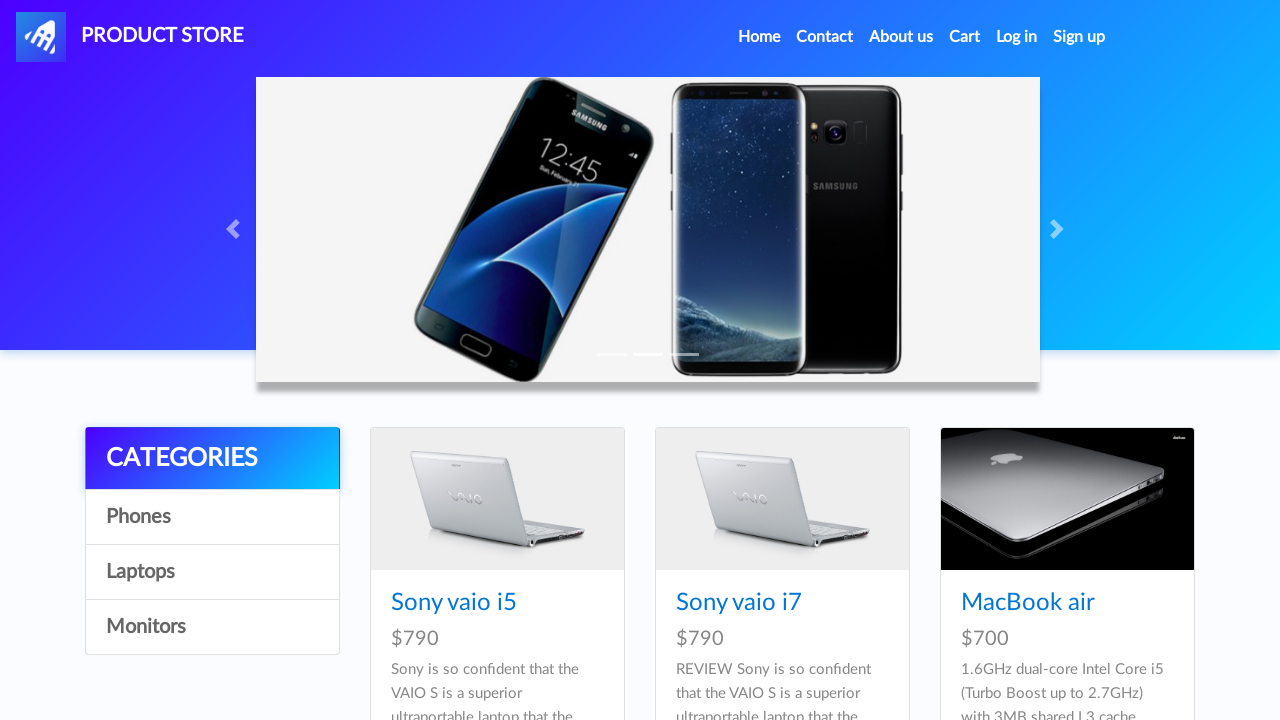